Navigates to the Selenium HQ website and clicks on the Downloads link to navigate to the downloads page.

Starting URL: https://www.seleniumhq.org

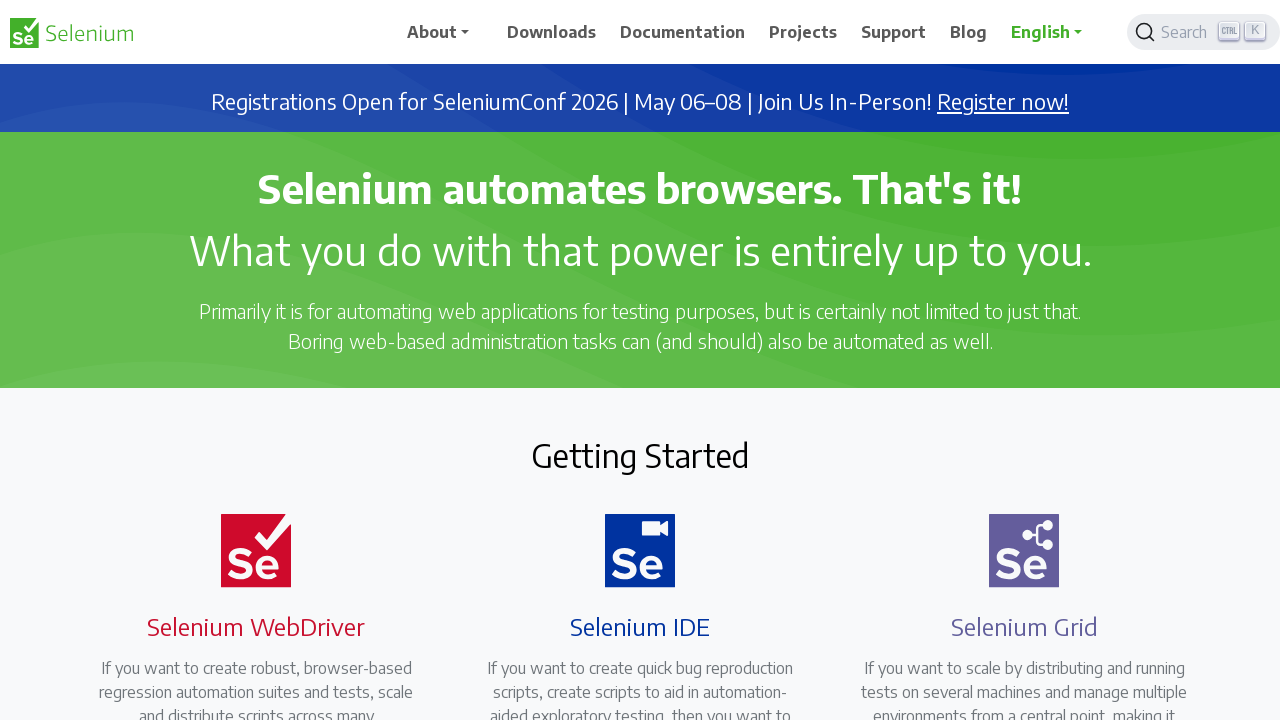

Navigated to Selenium HQ website
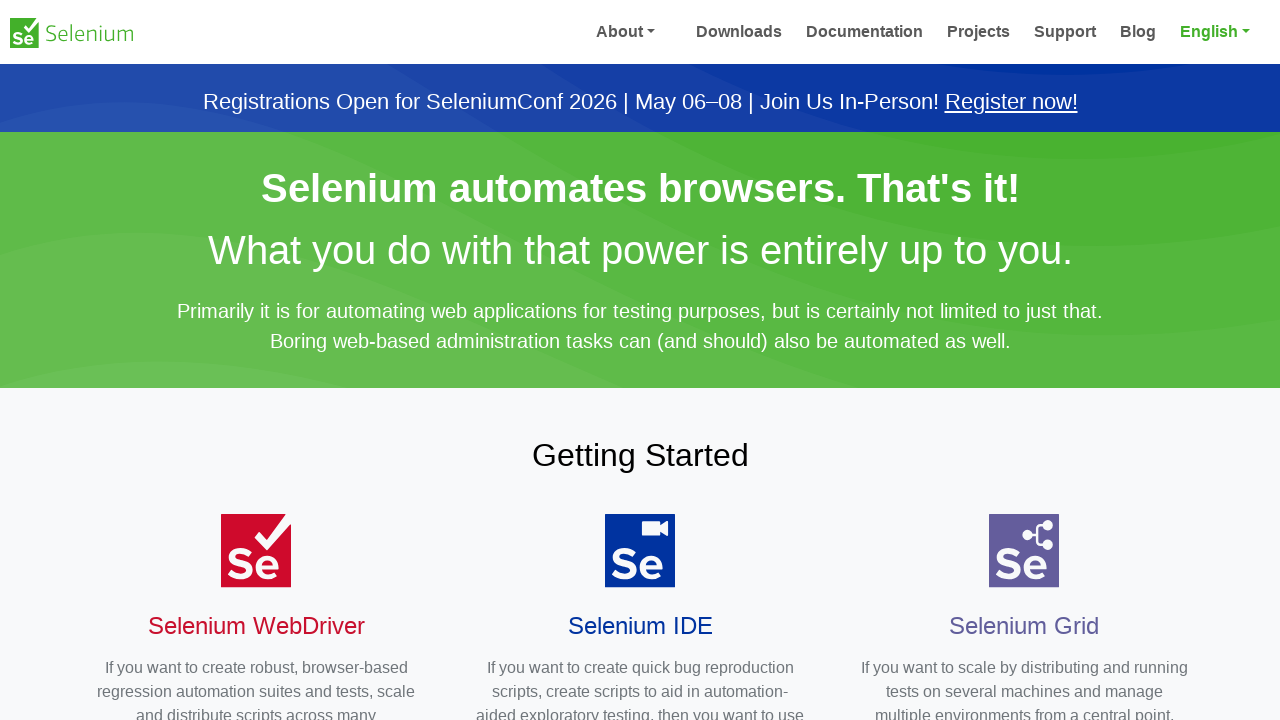

Clicked on Downloads link at (552, 32) on a:has-text('Downloads')
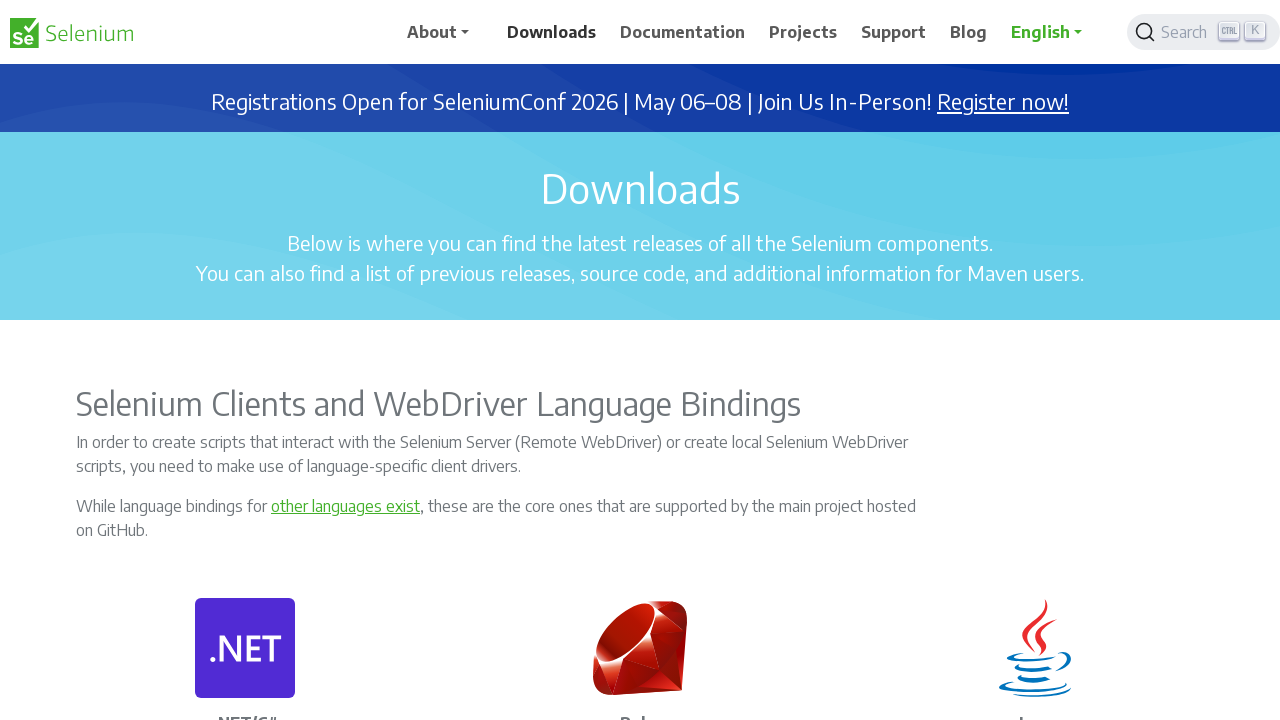

Downloads page loaded successfully
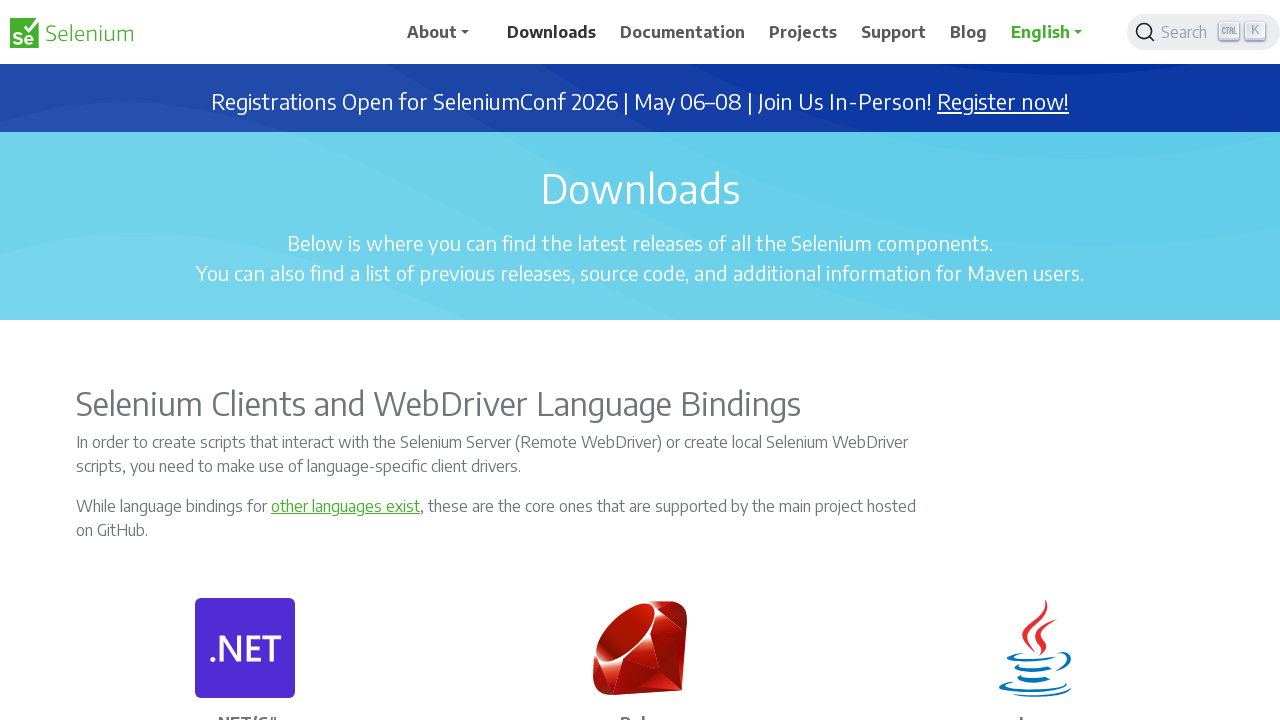

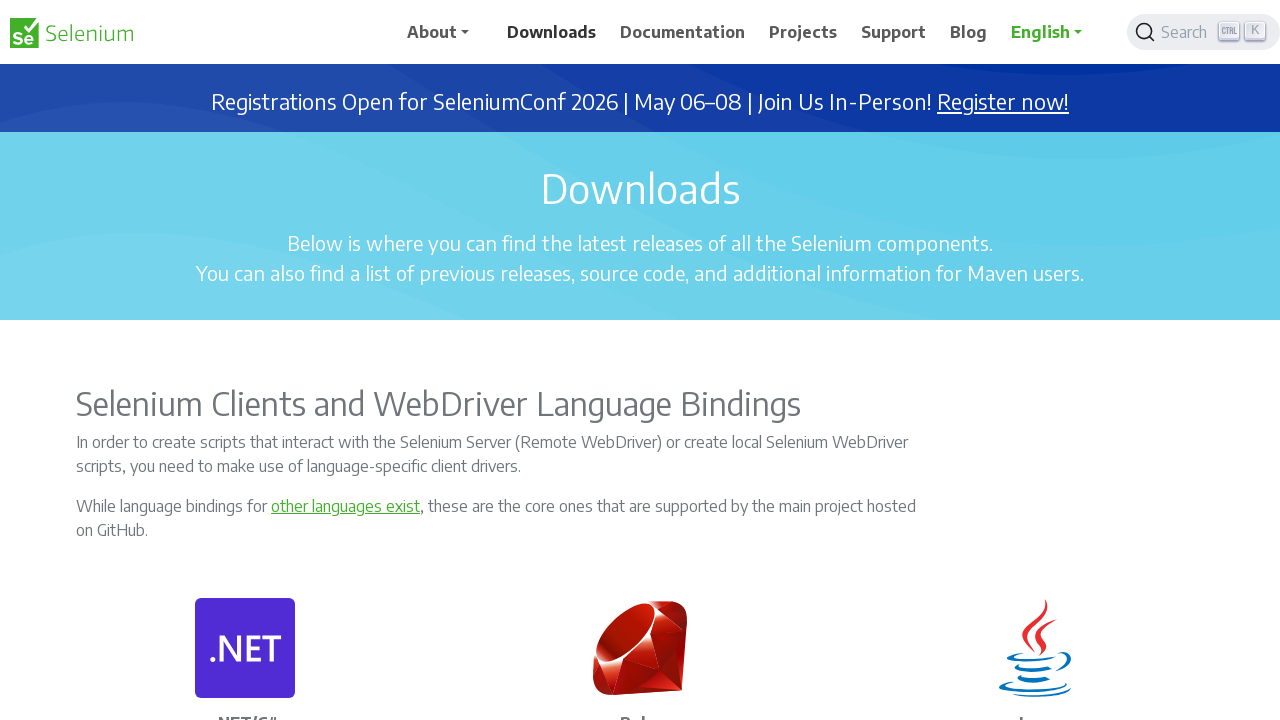